Tests JavaScript alert functionality by triggering both a normal browser alert and a SweetAlert popup, validating their text content

Starting URL: https://sweetalert.js.org/

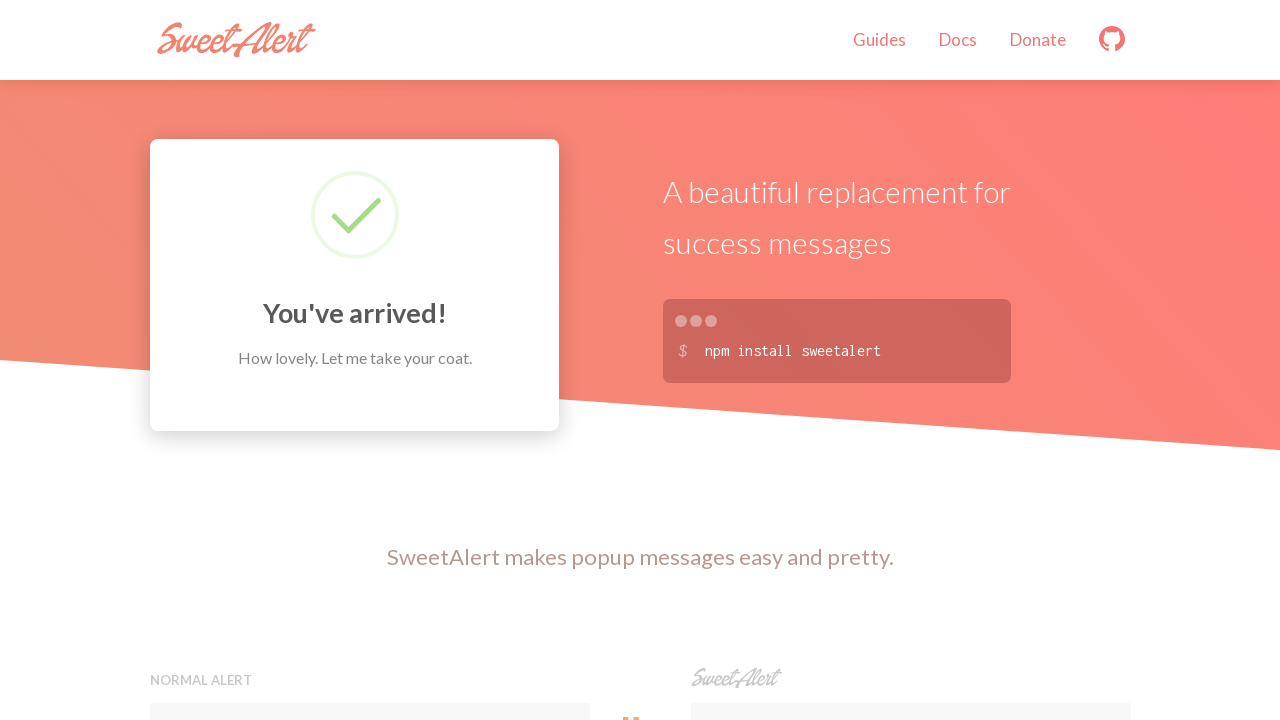

Clicked button to trigger normal JavaScript alert at (370, 360) on xpath=//h5[contains(.,'Normal alert')]//following-sibling::button
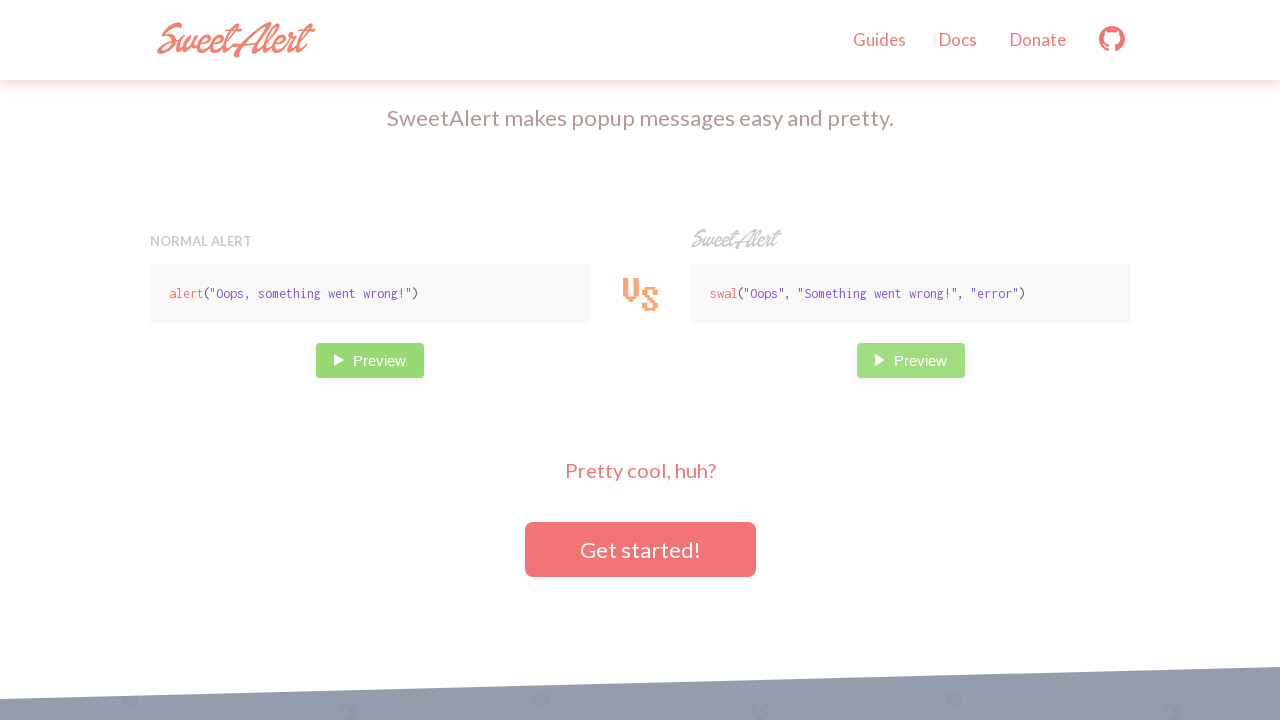

Set up dialog handler to accept JavaScript alert
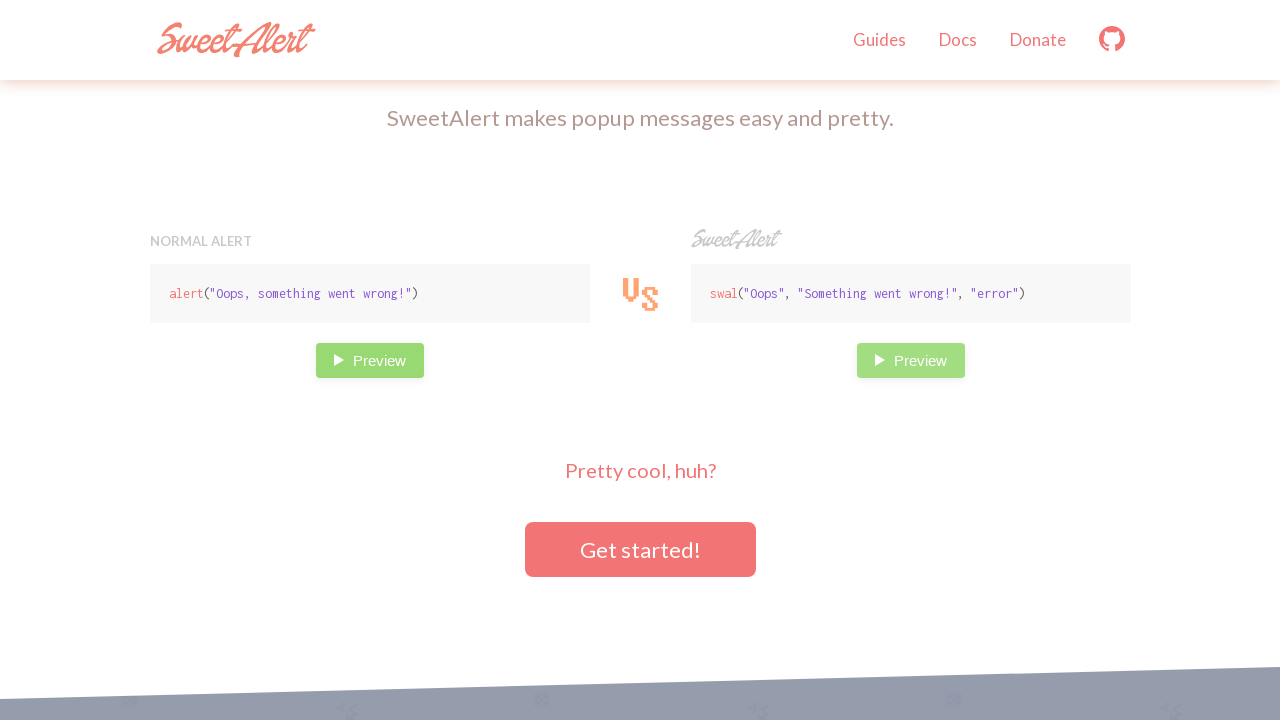

Clicked button to trigger SweetAlert popup at (910, 360) on xpath=//h5[contains(.,'SweetAlert')]//following-sibling::button
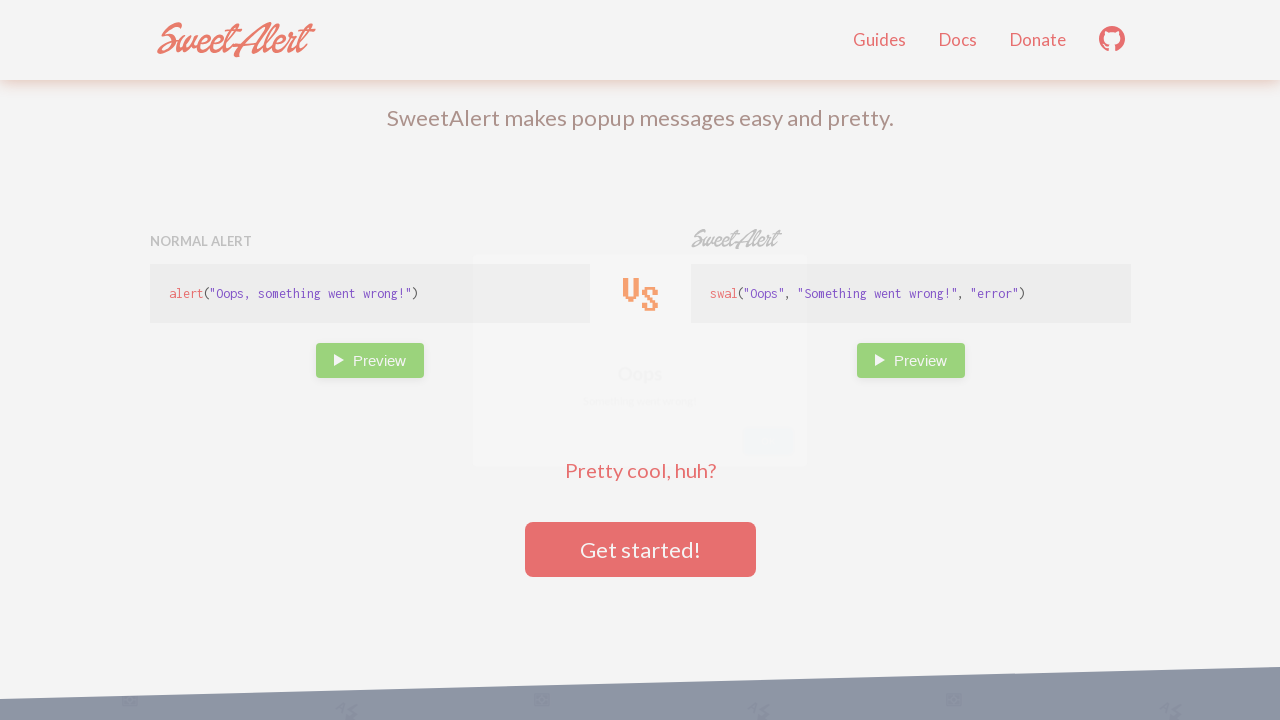

SweetAlert popup appeared with error message
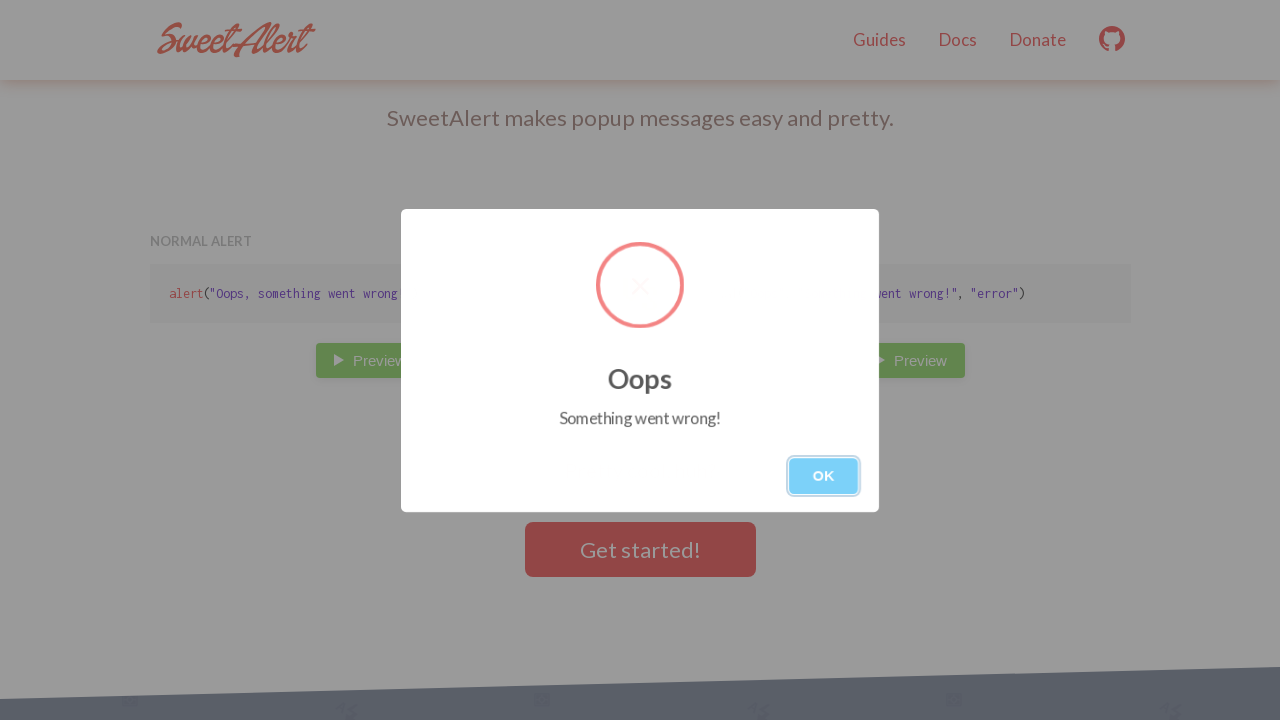

Retrieved alert text content: 'Something went wrong!'
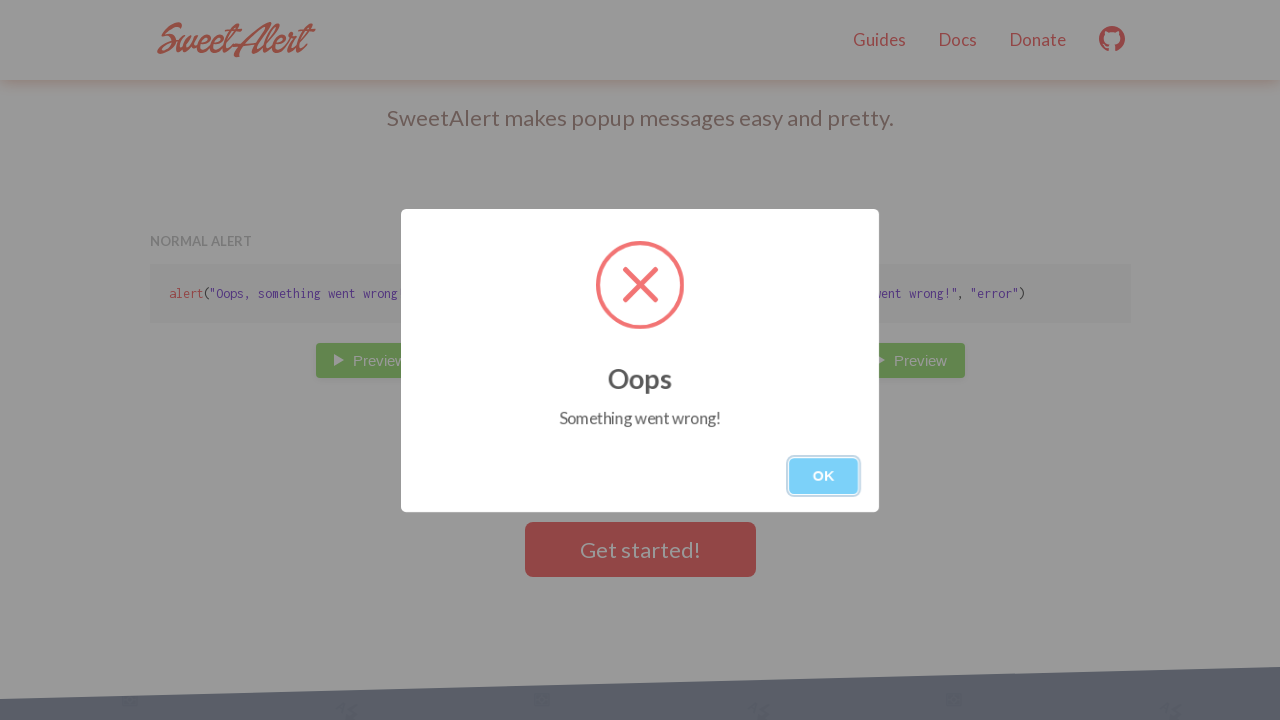

Validated that alert text matches expected value
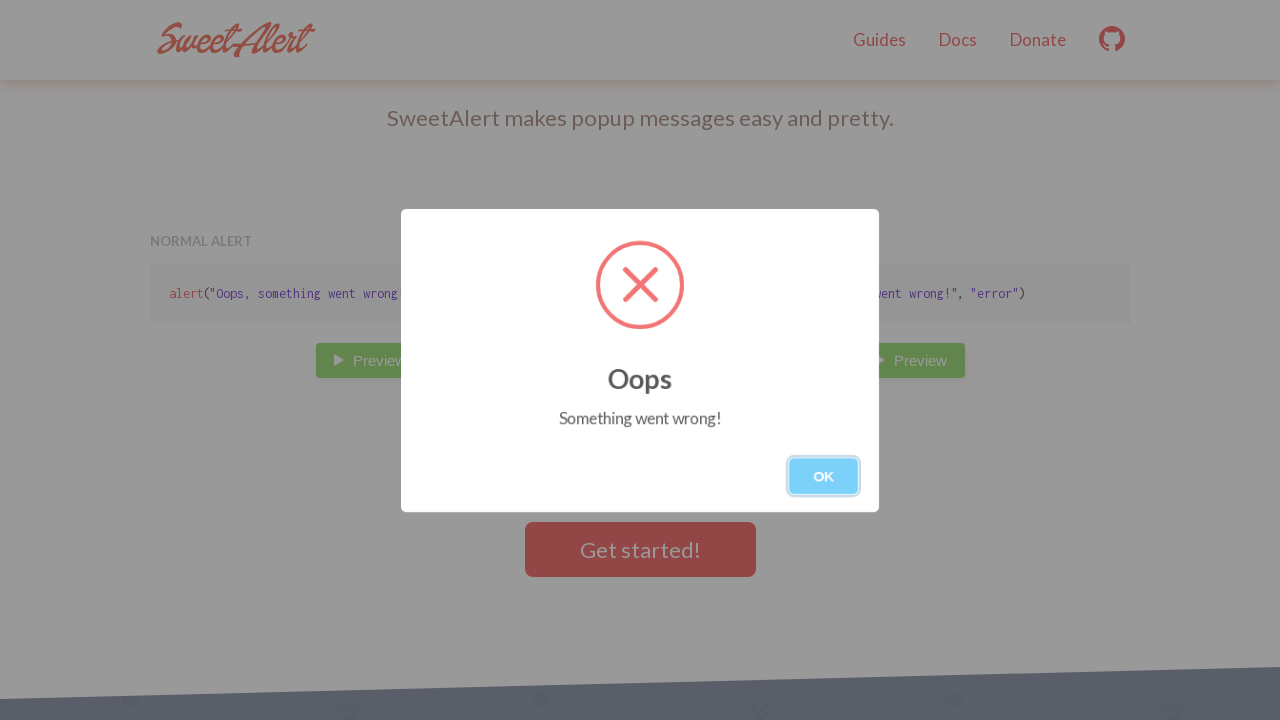

Clicked OK button to close SweetAlert popup at (824, 476) on xpath=//button[.='OK']
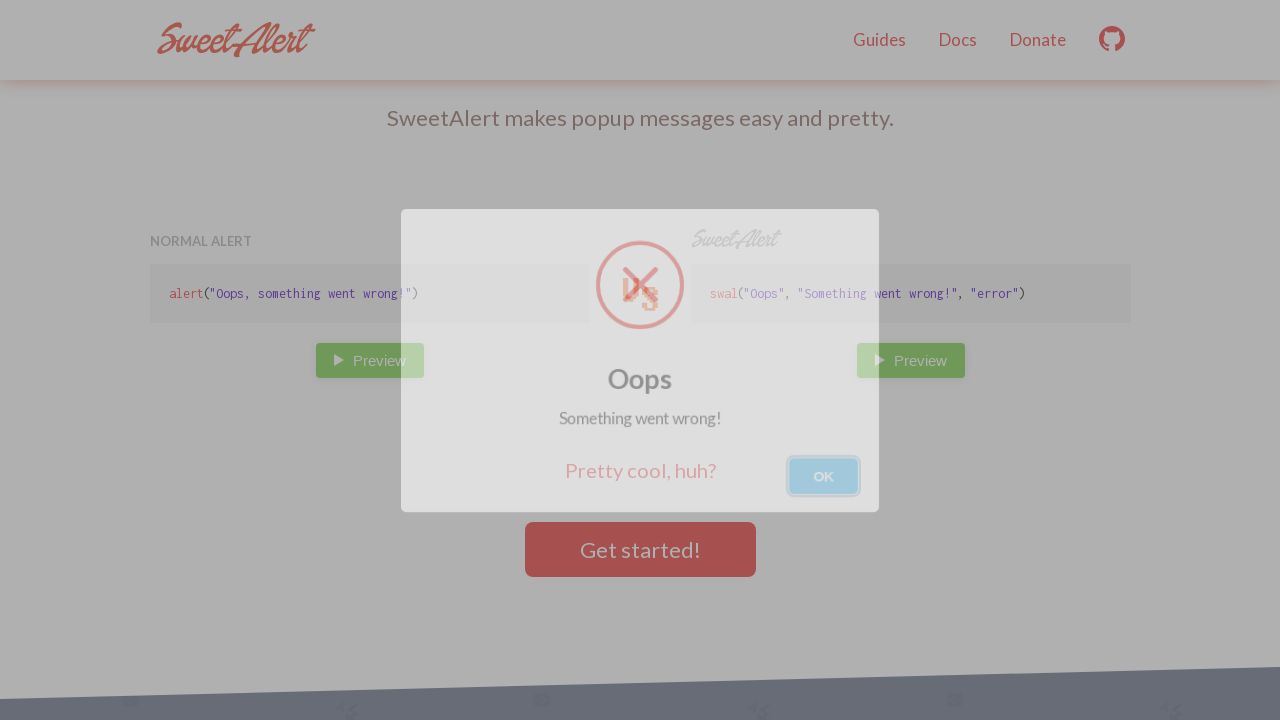

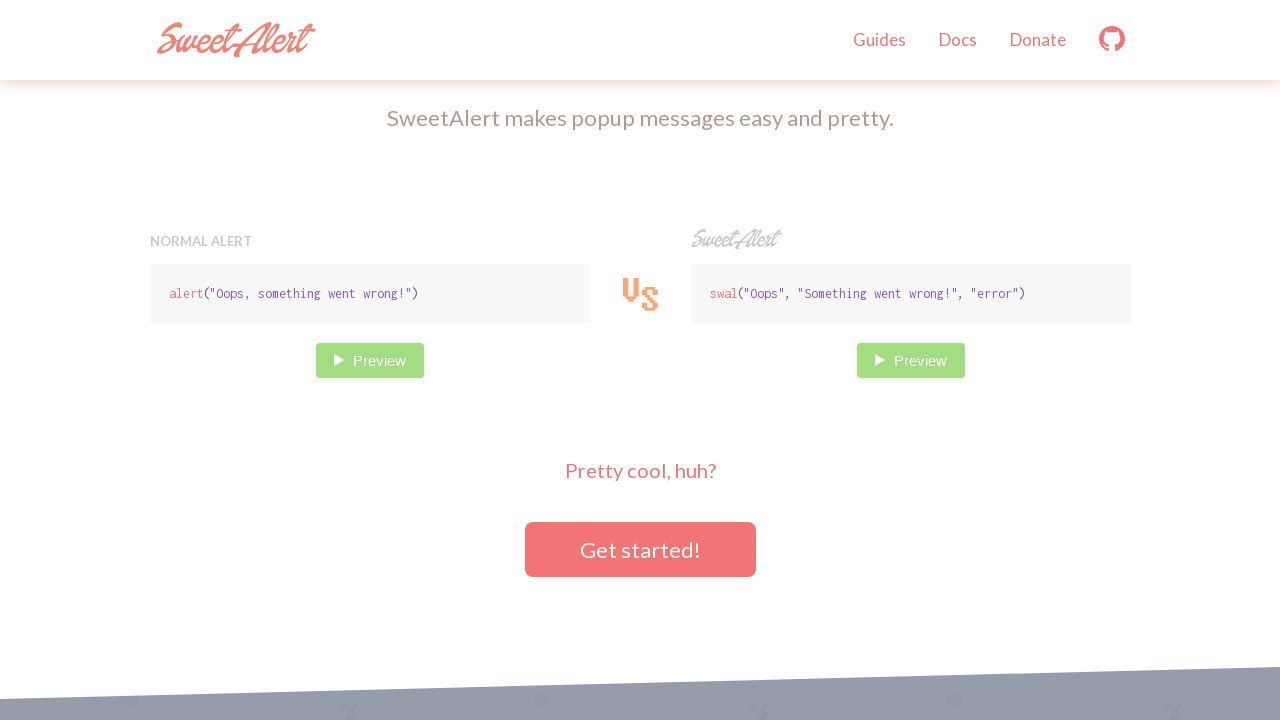